Navigates to the login practice page on Rahul Shetty Academy website to verify the page loads successfully.

Starting URL: https://rahulshettyacademy.com/loginpagePractise/

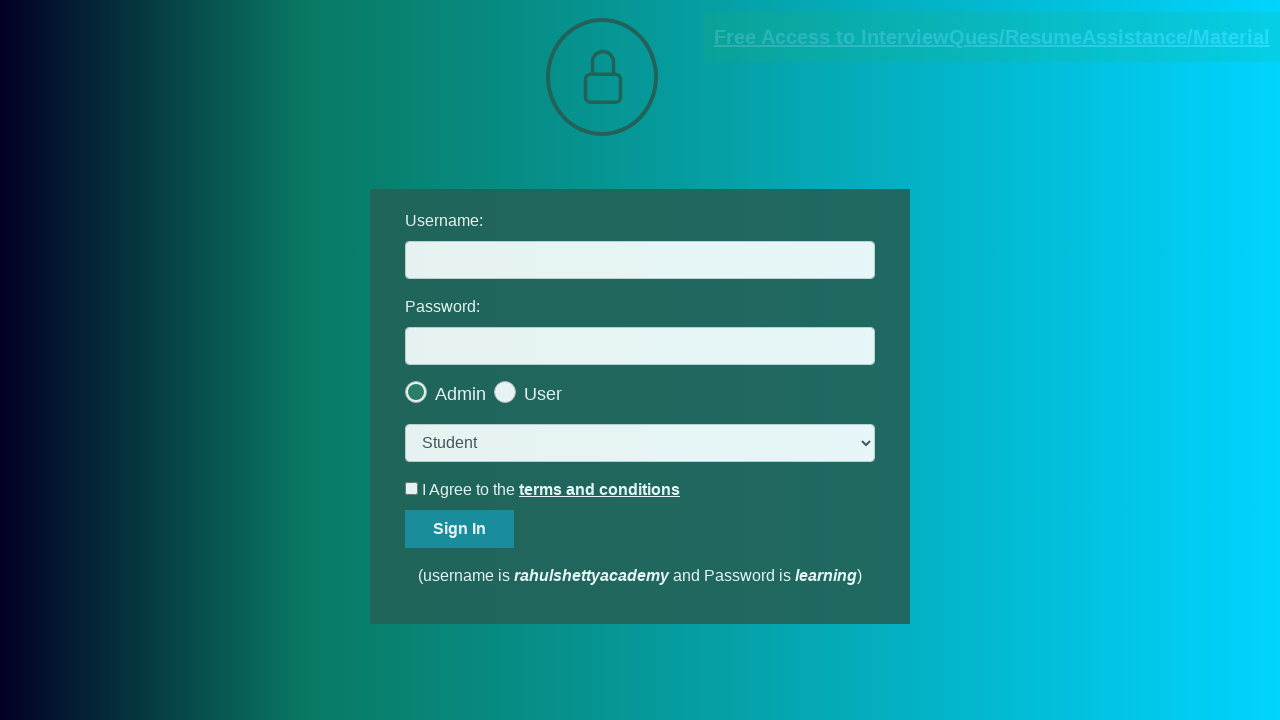

Navigated to Rahul Shetty Academy login practice page
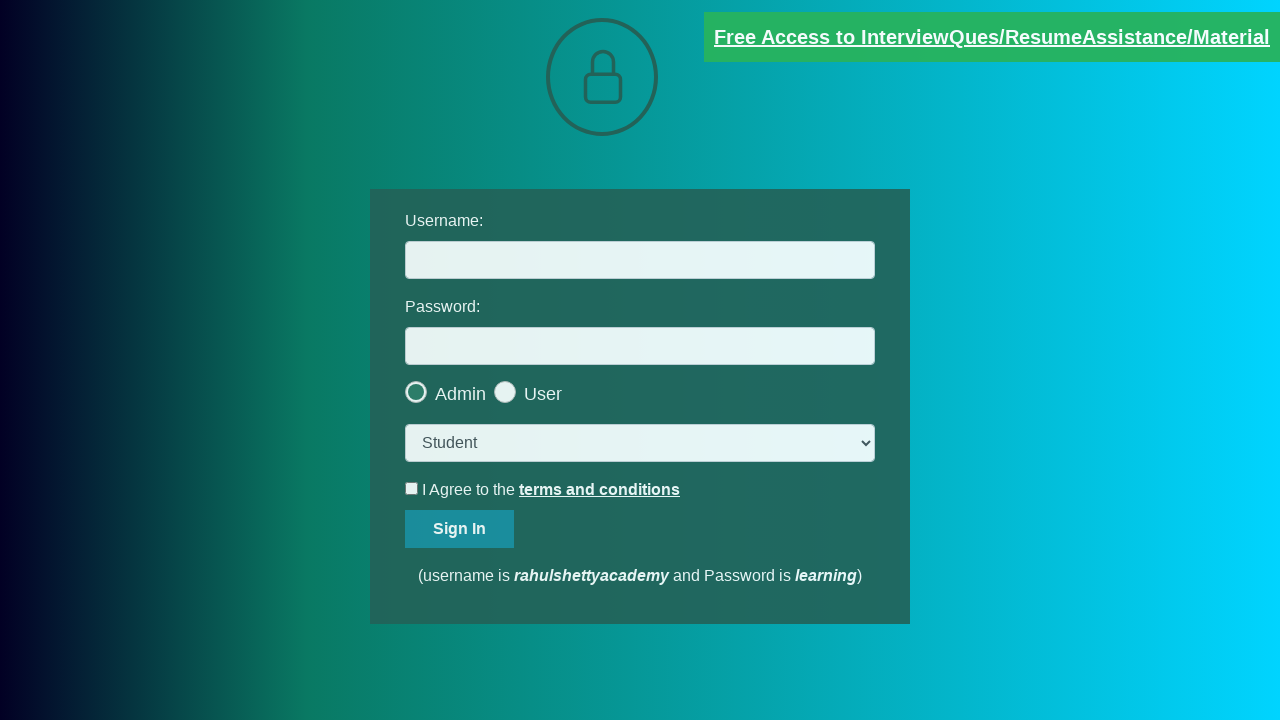

Page fully loaded - DOM content ready
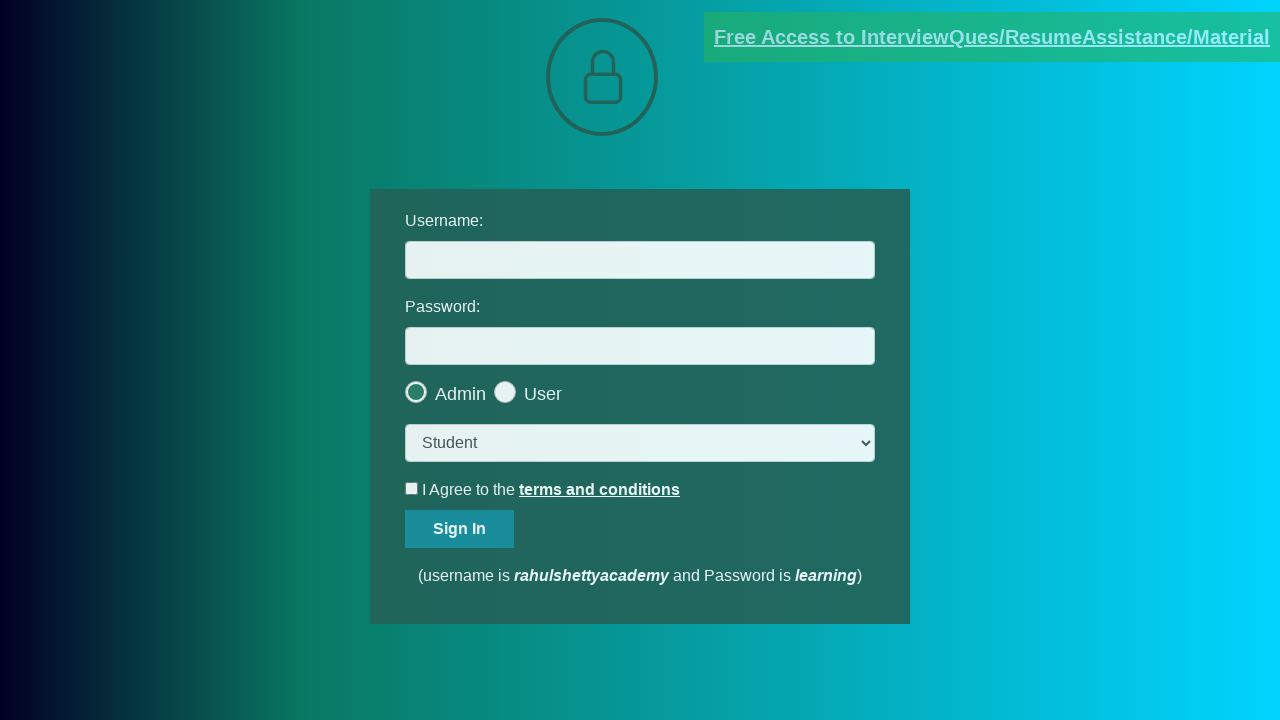

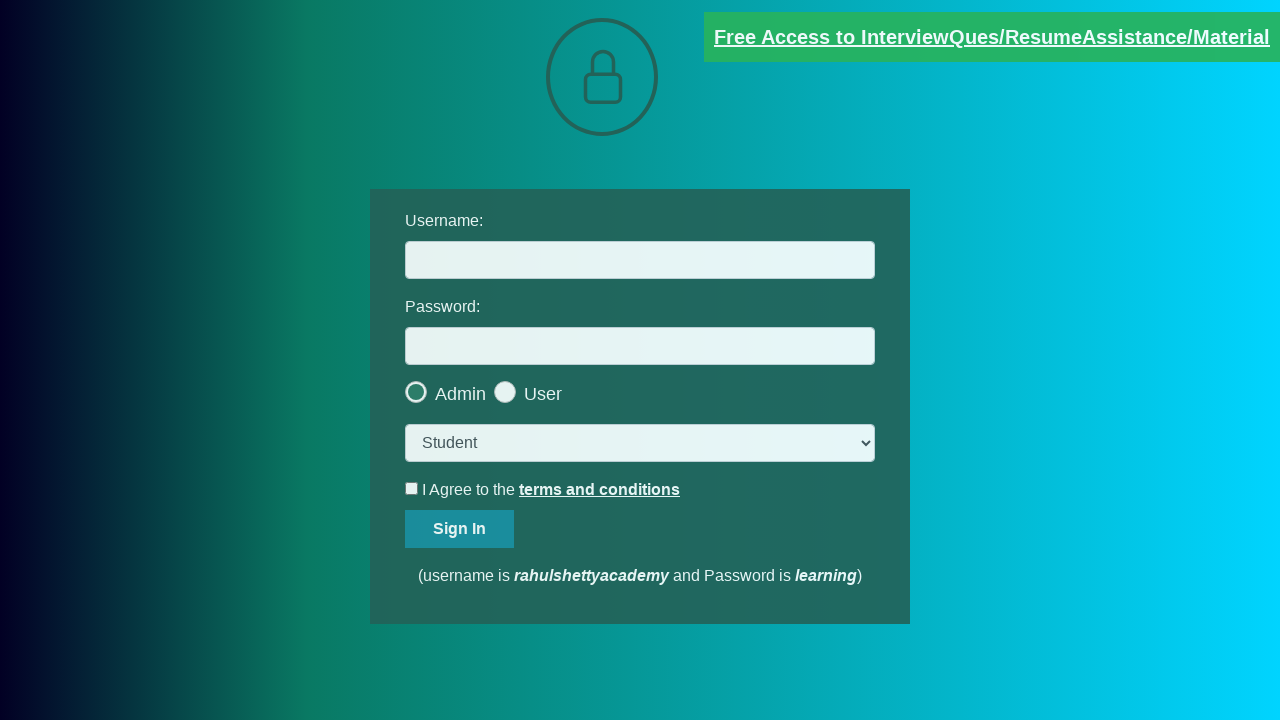